Tests error icon display and close button functionality when login fails with empty credentials

Starting URL: https://www.saucedemo.com/

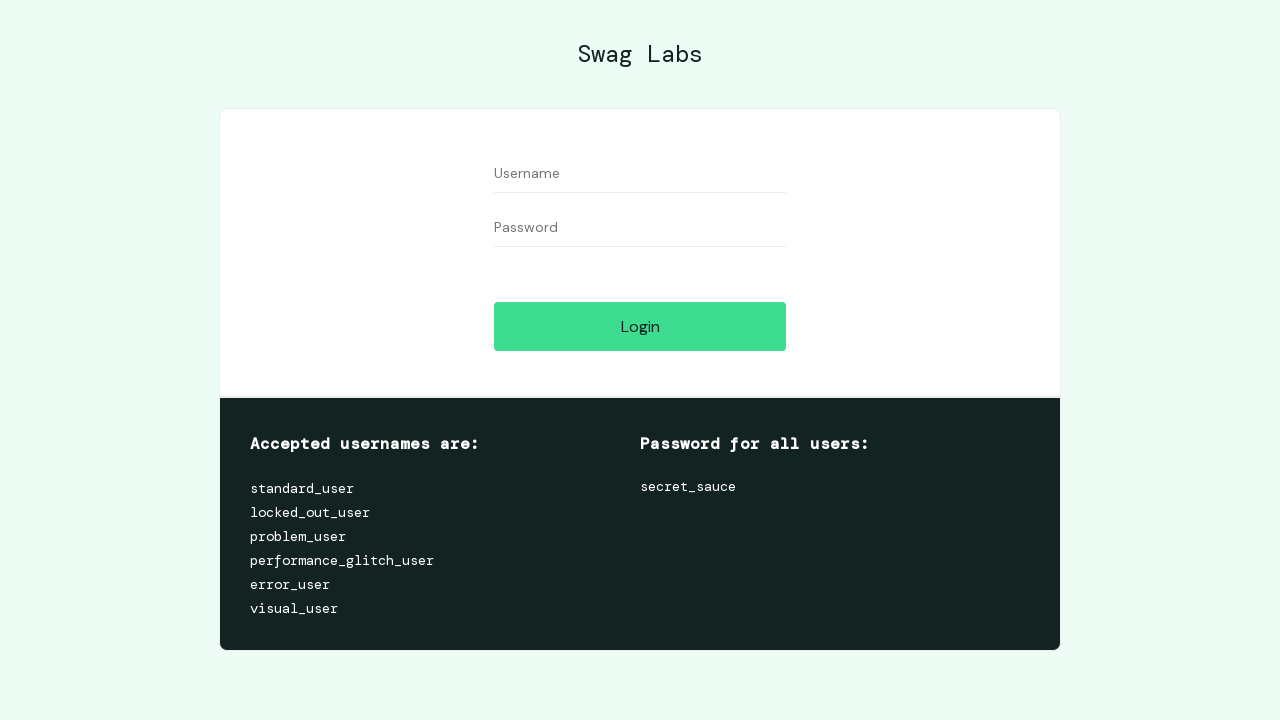

Filled username field with empty string on #user-name
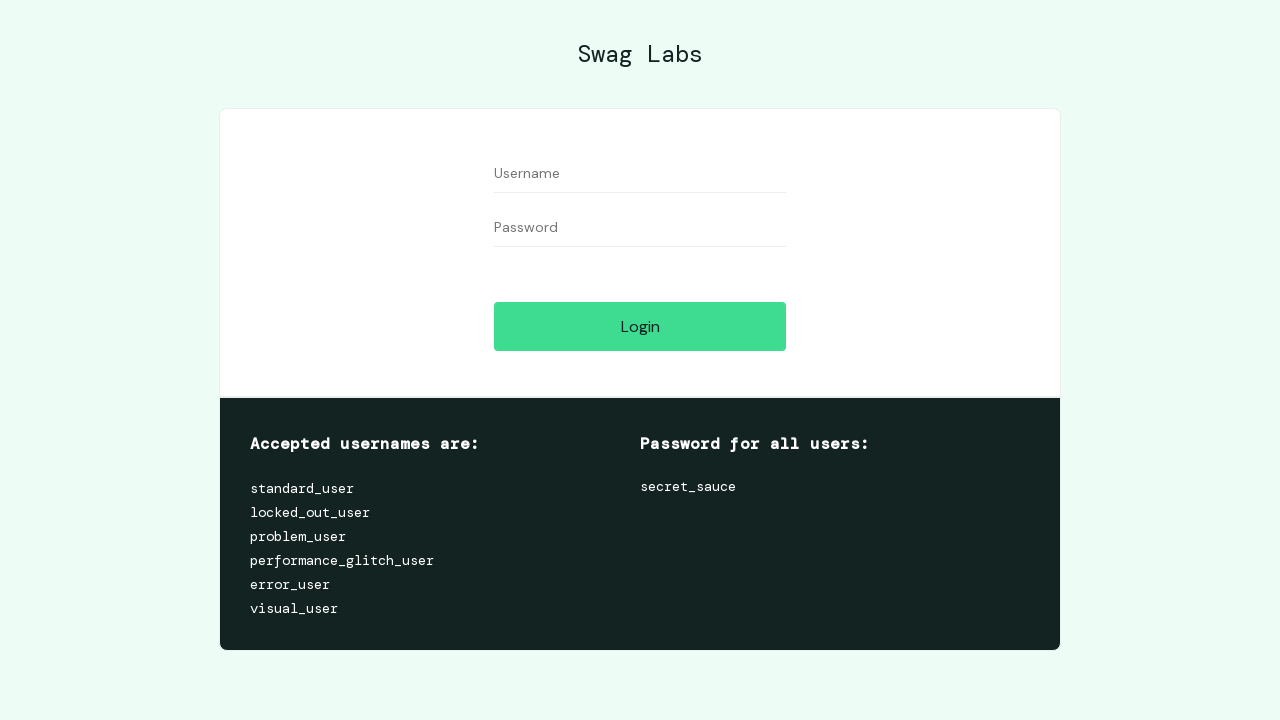

Filled password field with empty string on #password
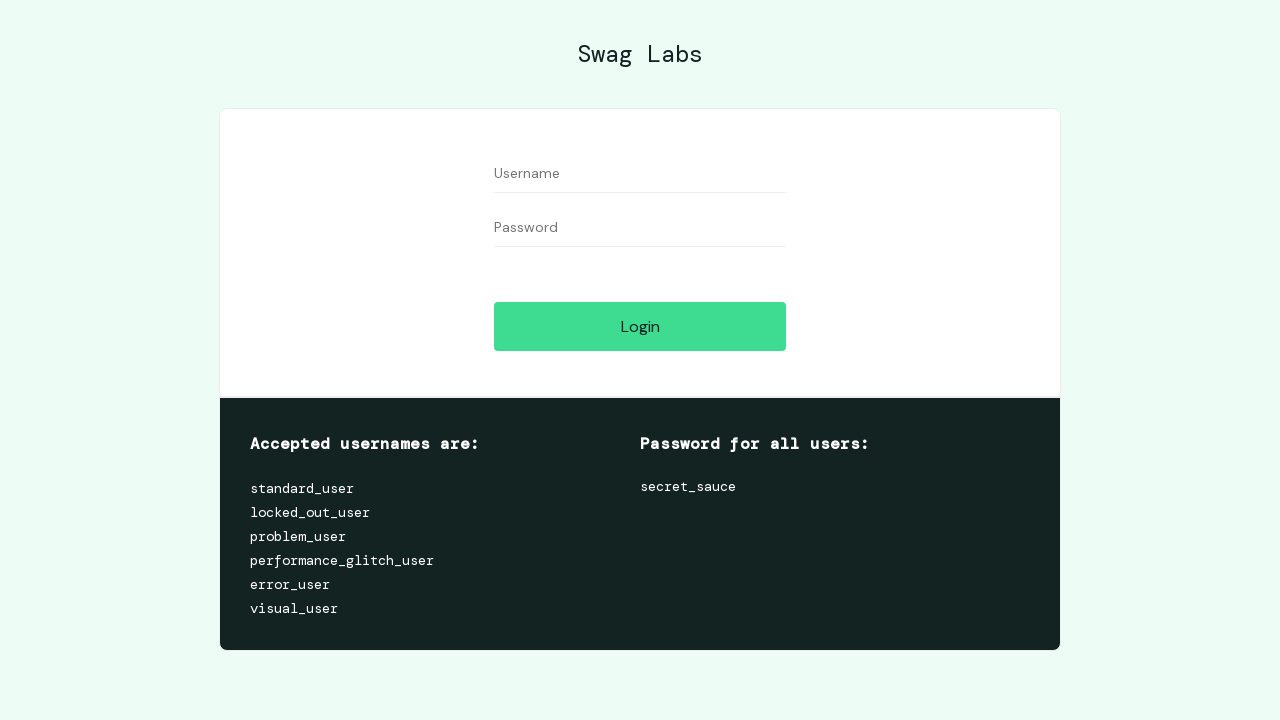

Clicked login button with empty credentials at (640, 326) on #login-button
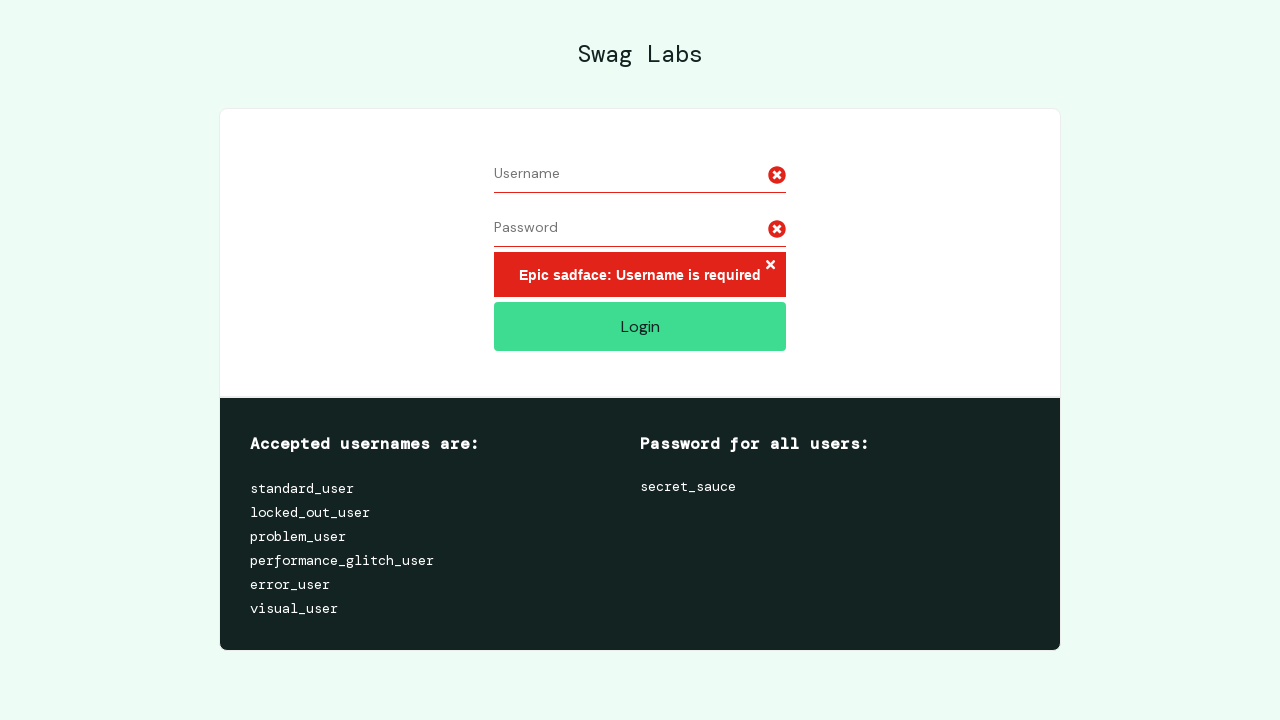

Error icon appeared after failed login attempt
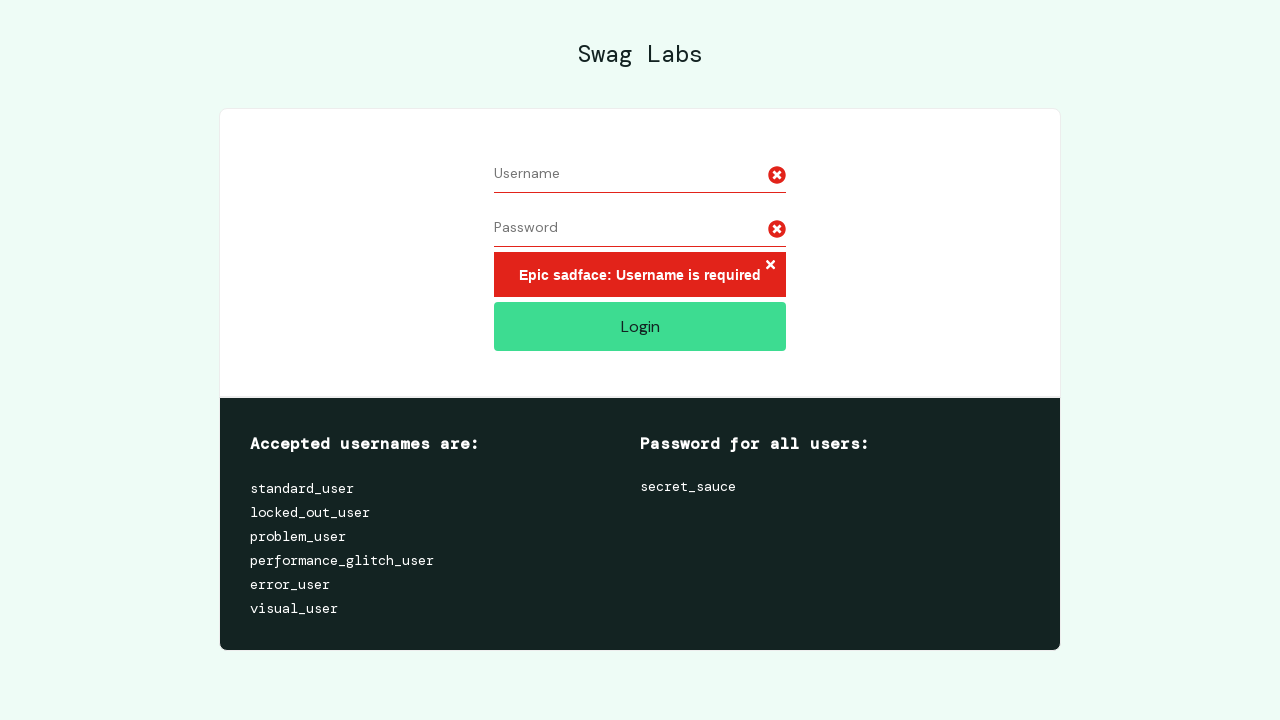

Clicked error close button to dismiss error message at (770, 266) on xpath=/html/body/div/div/div[2]/div[1]/div/div/form/div[3]/h3/button
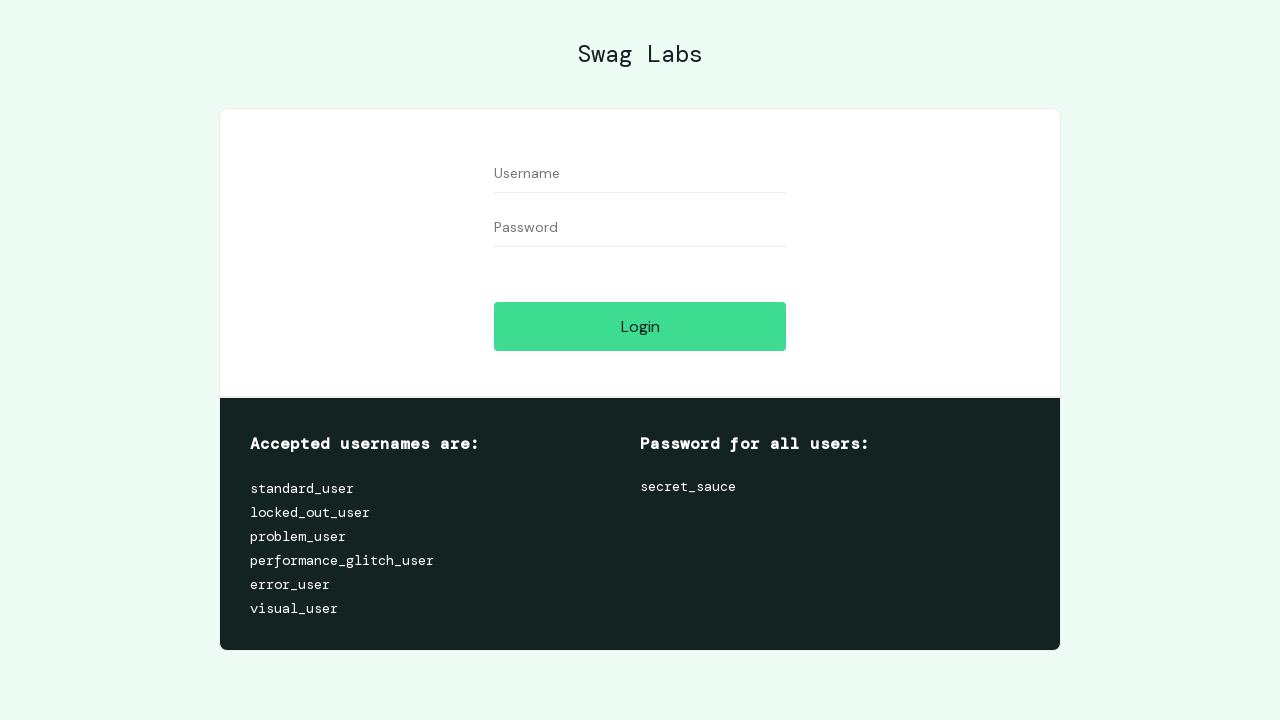

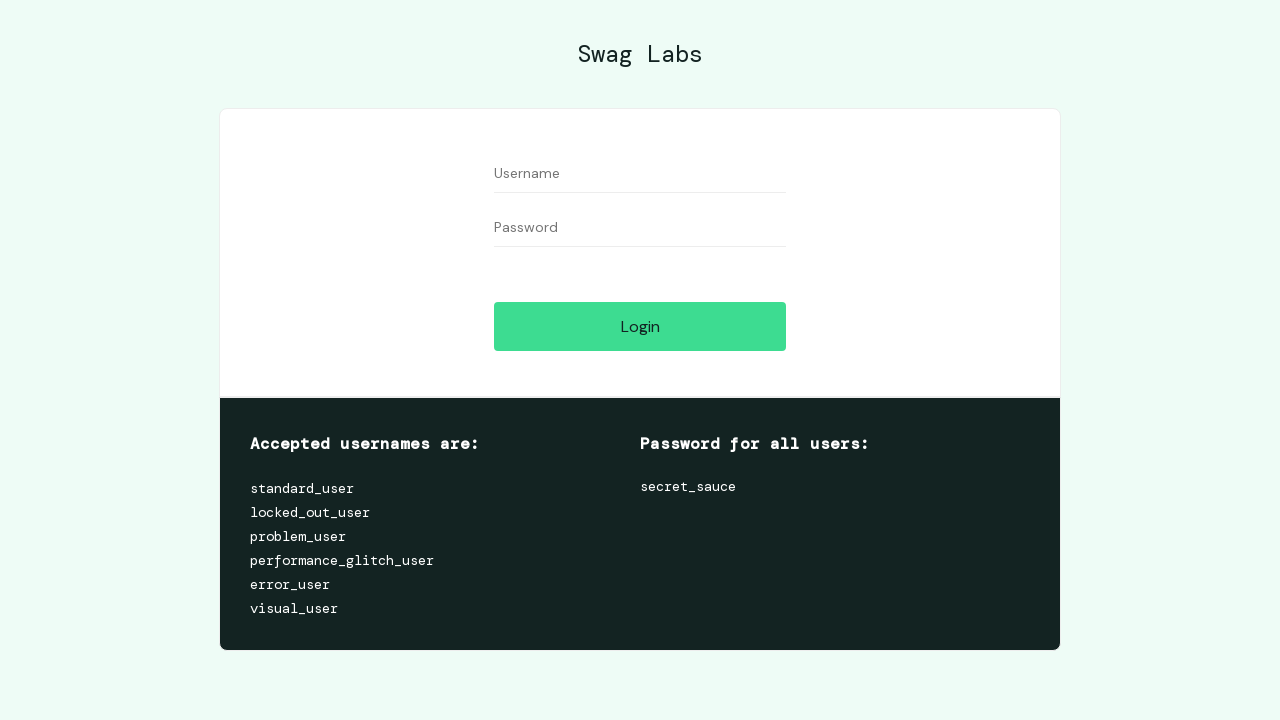